Opens multiple cycling-related websites in separate tabs of the same browser window

Starting URL: https://www.trekbikes.com/us/en_US

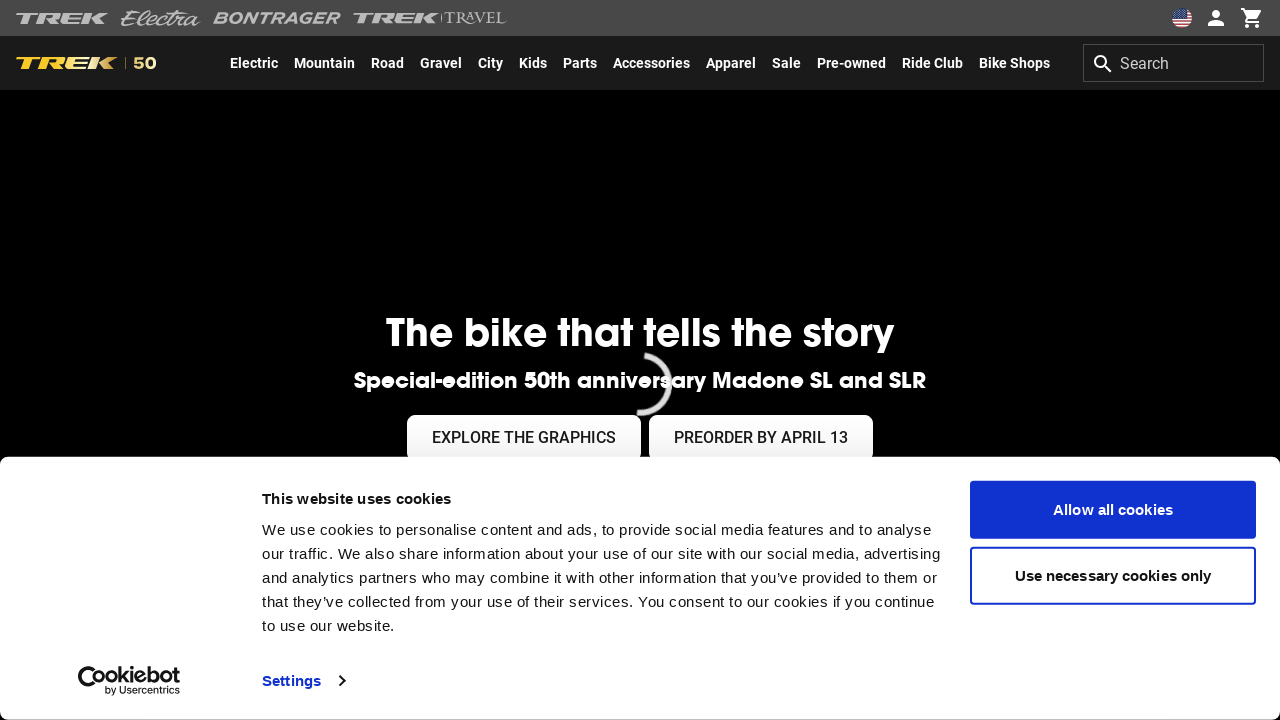

Navigated to Trek Bikes homepage
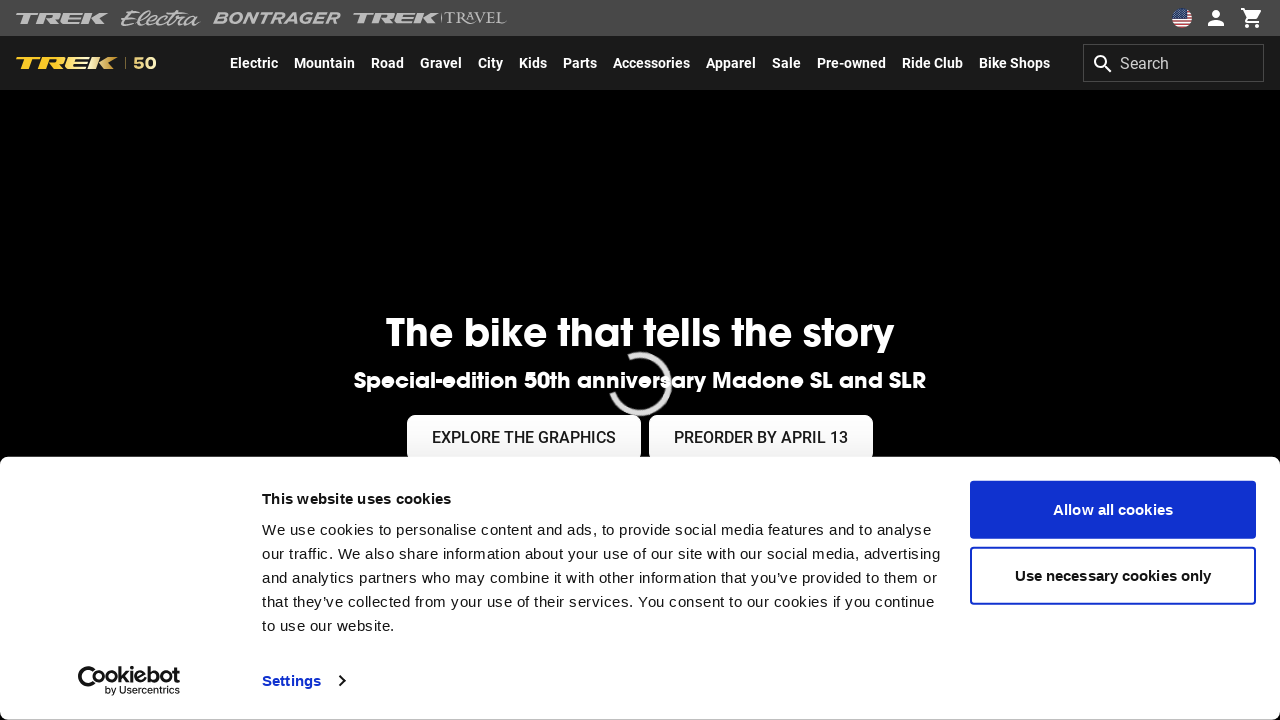

Opened Pinkbike in a new tab
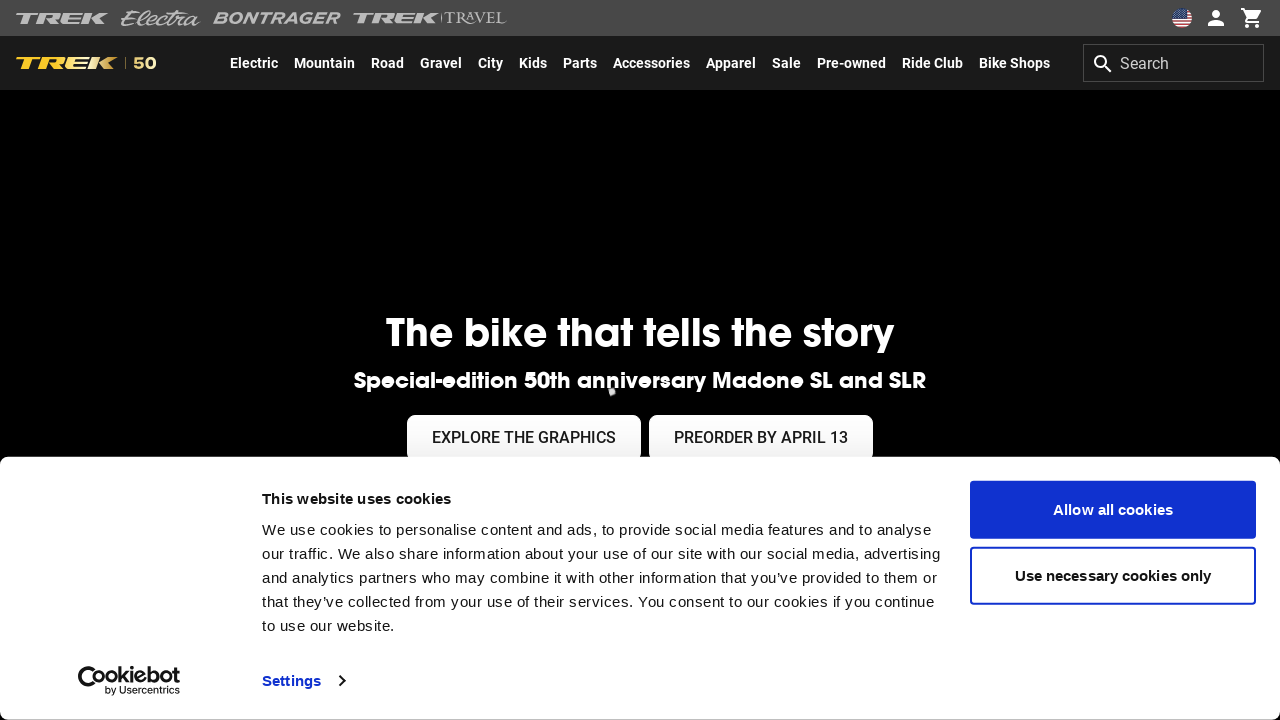

Pinkbike tab loaded successfully
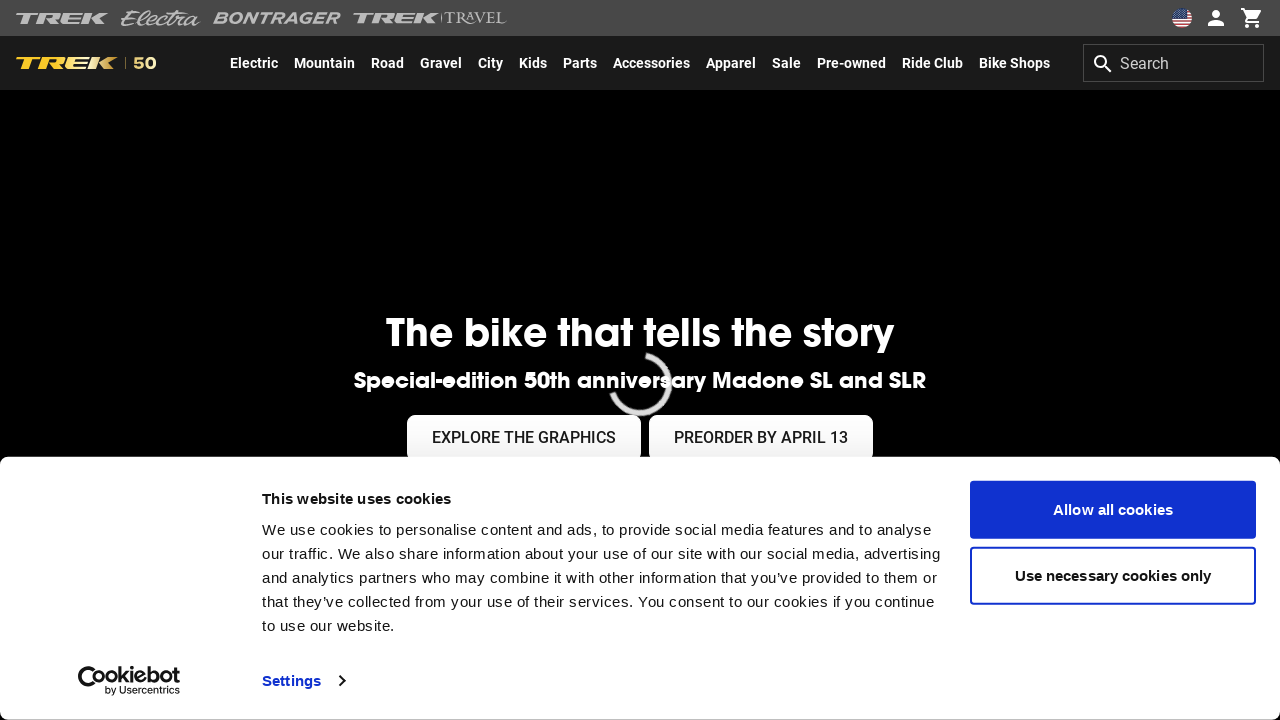

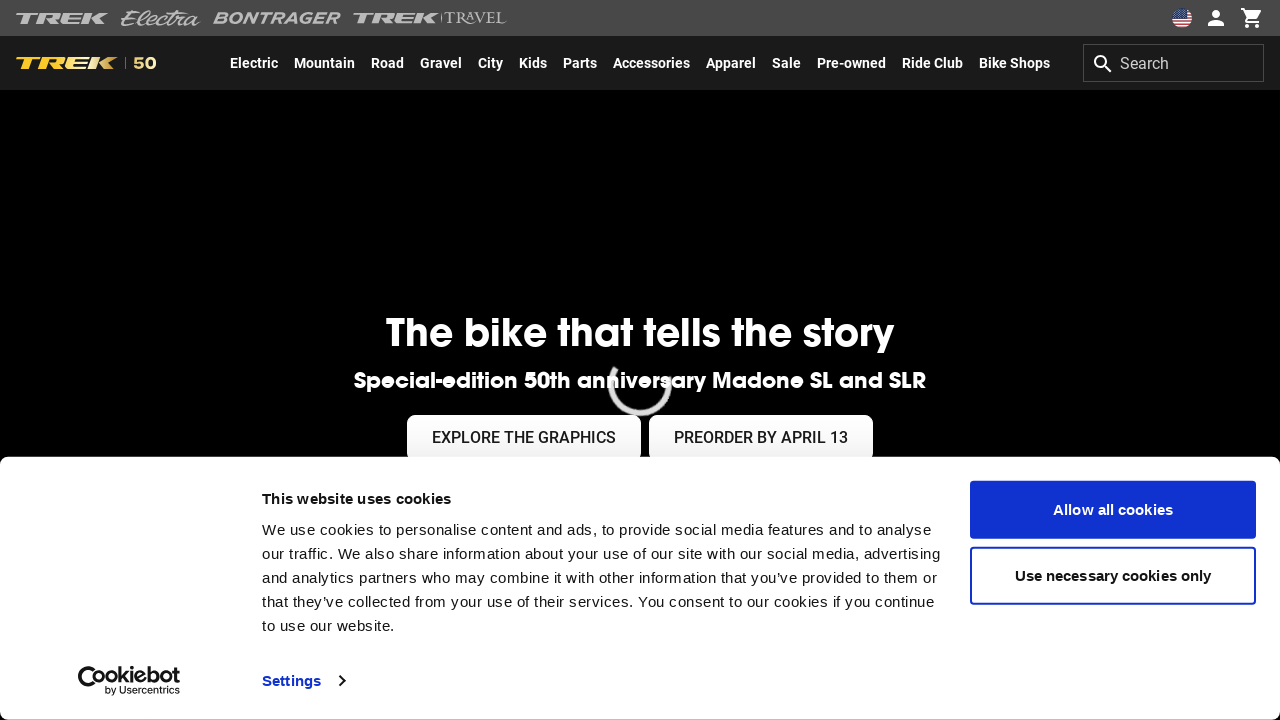